Tests that clicking a link and navigating to the installation page shows the Installation heading.

Starting URL: https://playwright.dev/

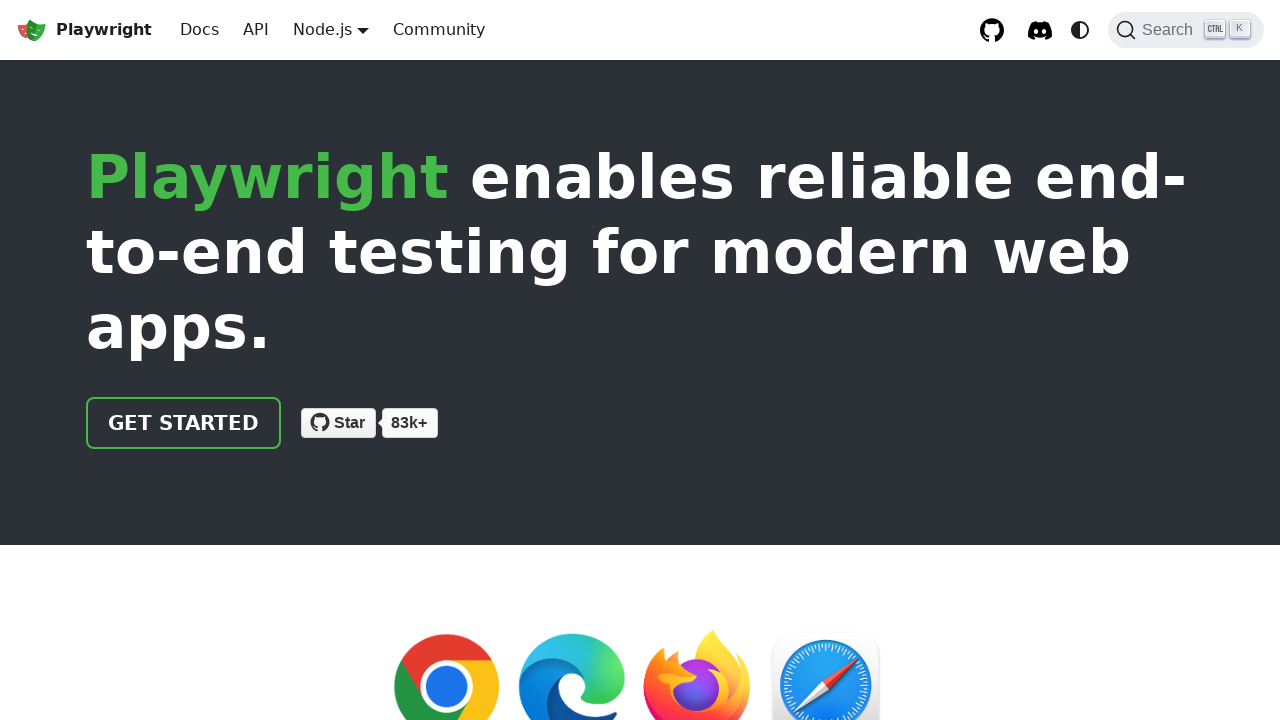

Clicked 'Get started' link on playwright.dev homepage at (184, 423) on internal:role=link[name="Get started"i]
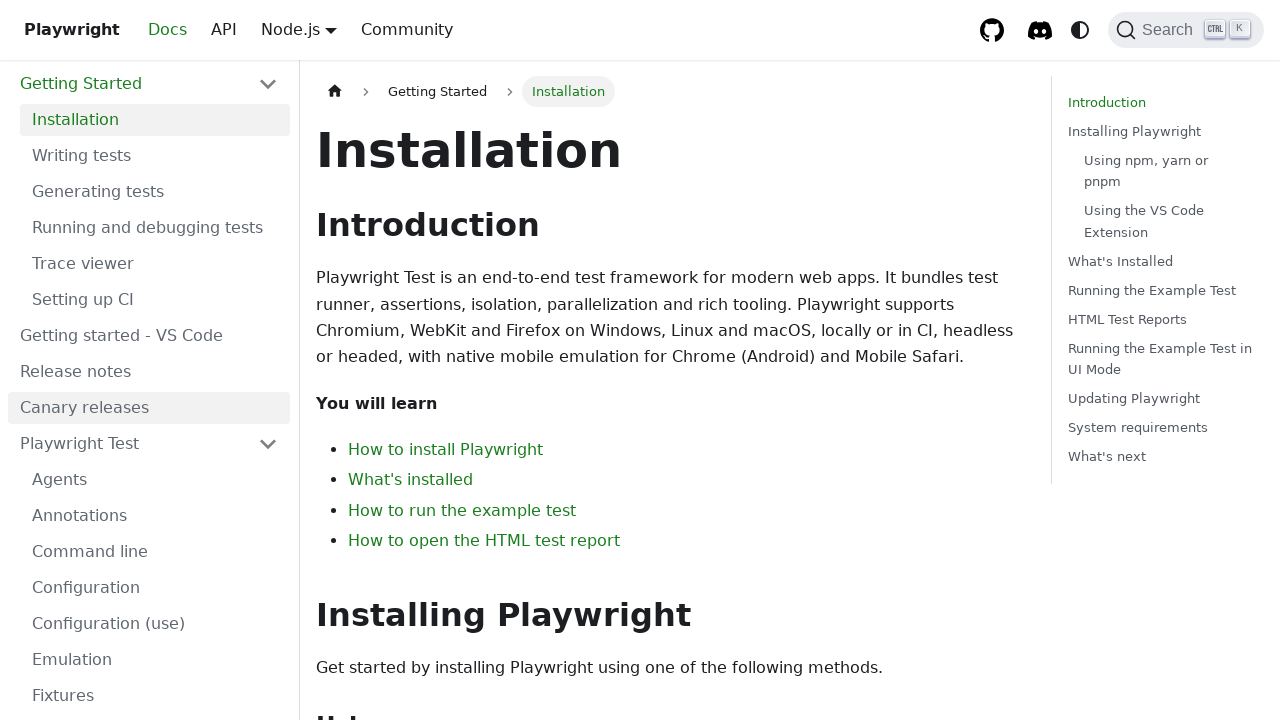

Installation heading became visible on the page
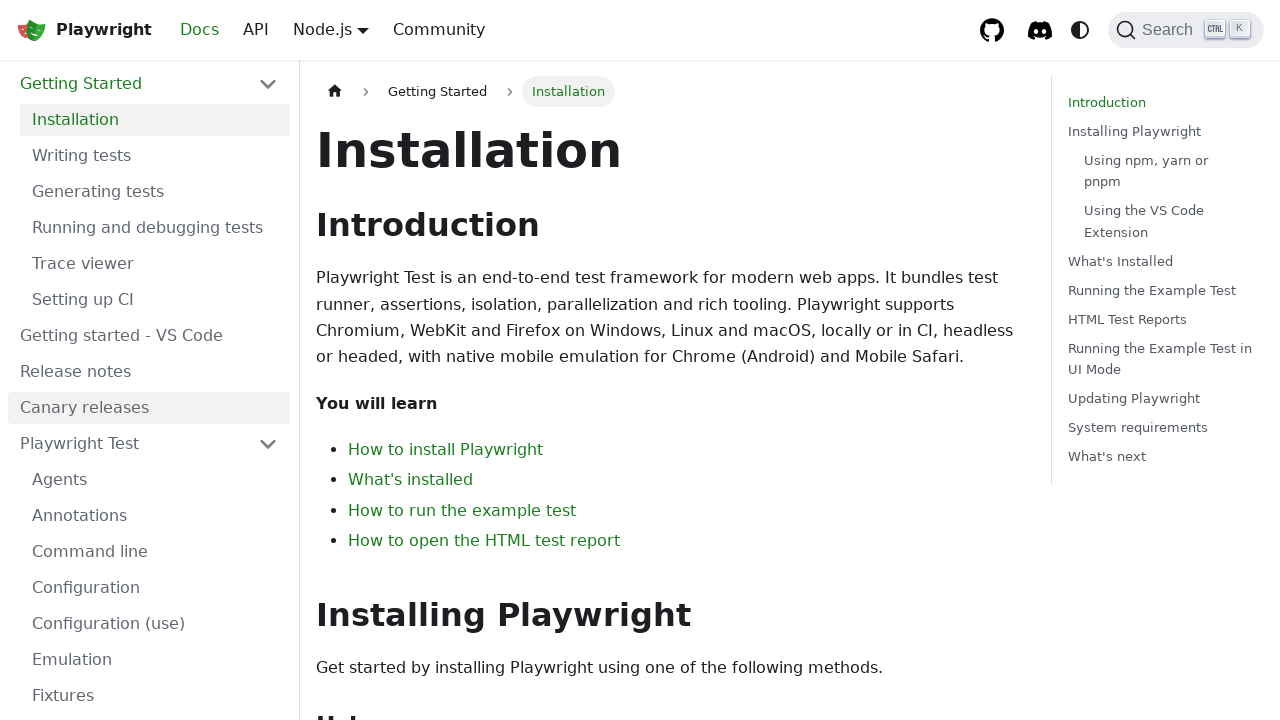

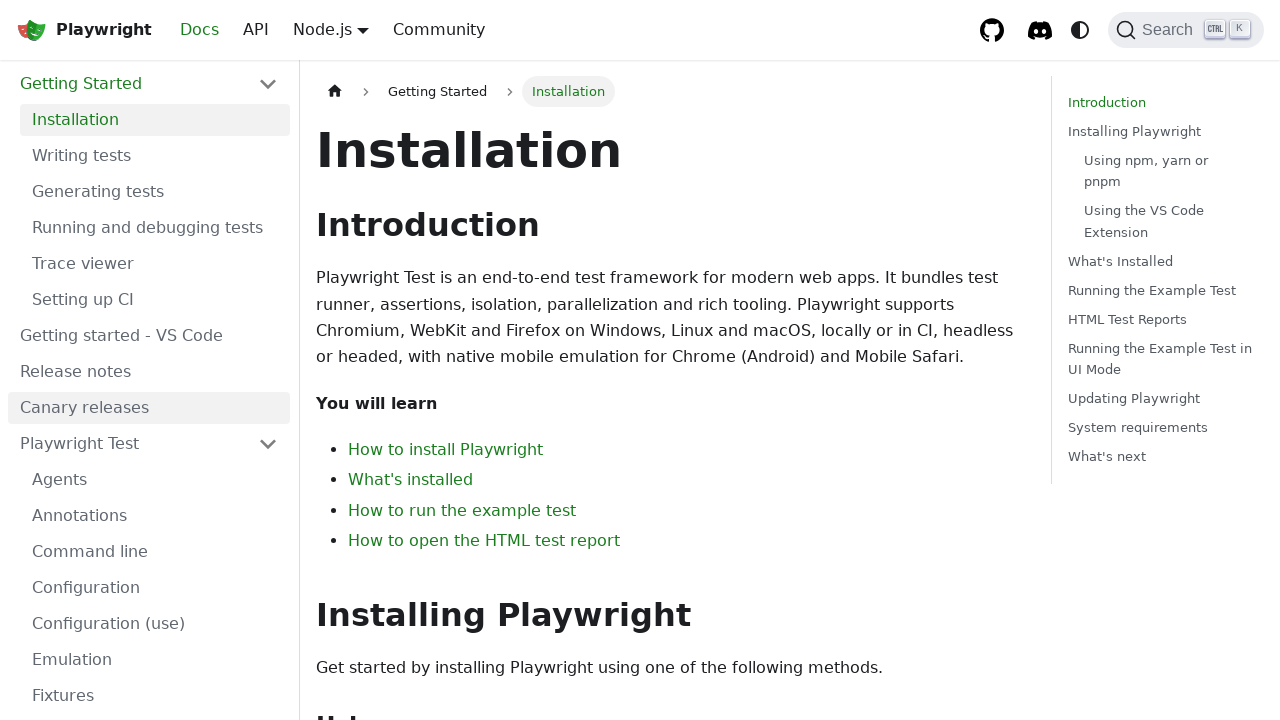